Tests browser back button navigation between filter views

Starting URL: https://demo.playwright.dev/todomvc

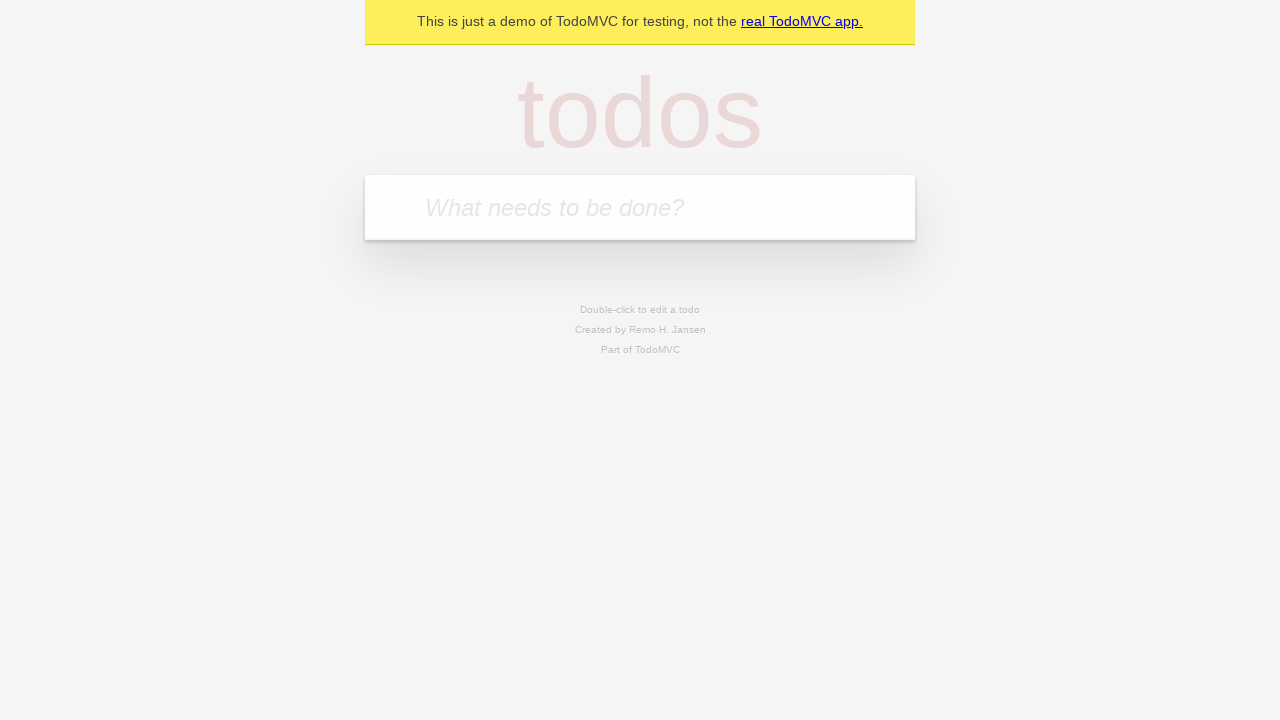

Filled input with first todo 'buy some cheese' on internal:attr=[placeholder="What needs to be done?"i]
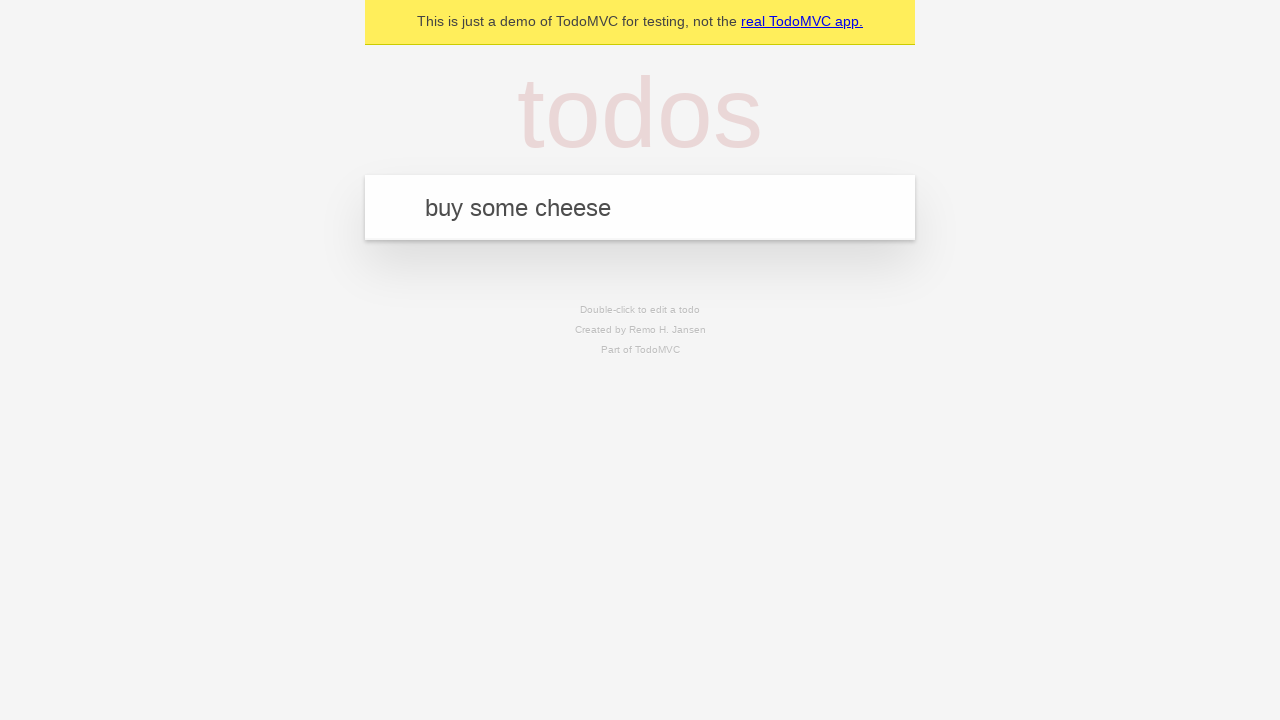

Pressed Enter to create first todo on internal:attr=[placeholder="What needs to be done?"i]
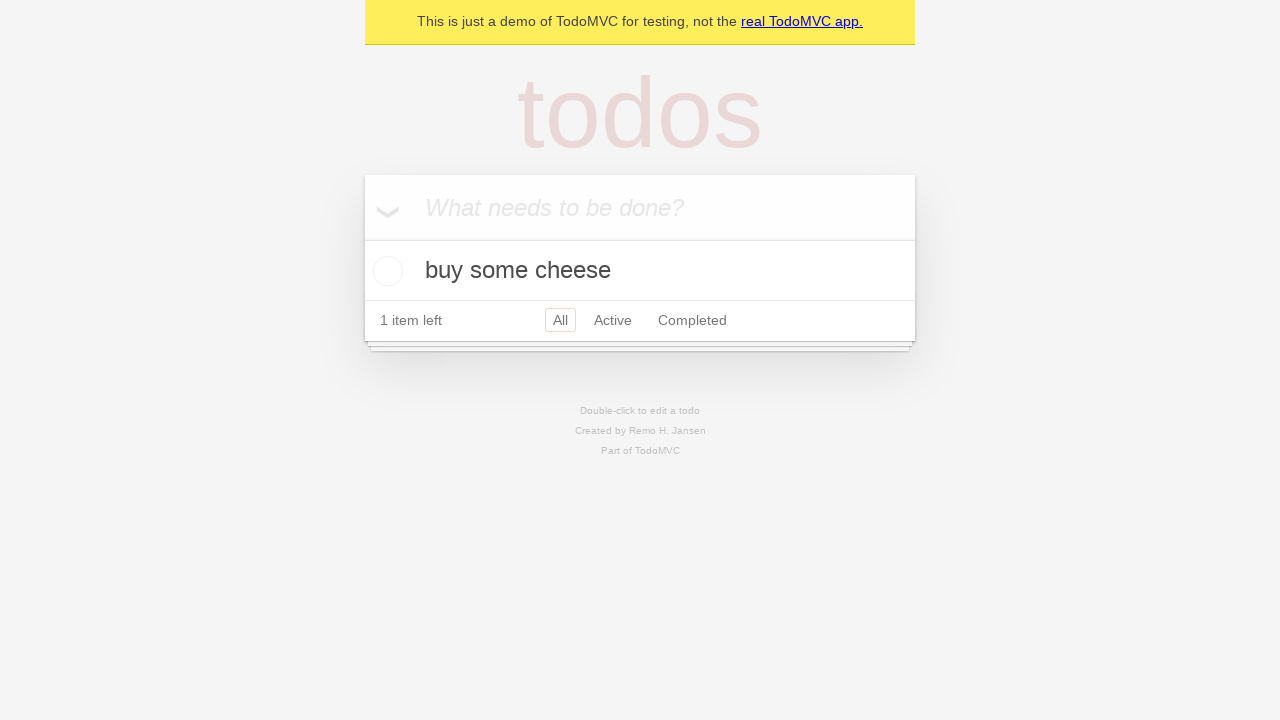

Filled input with second todo 'feed the cat' on internal:attr=[placeholder="What needs to be done?"i]
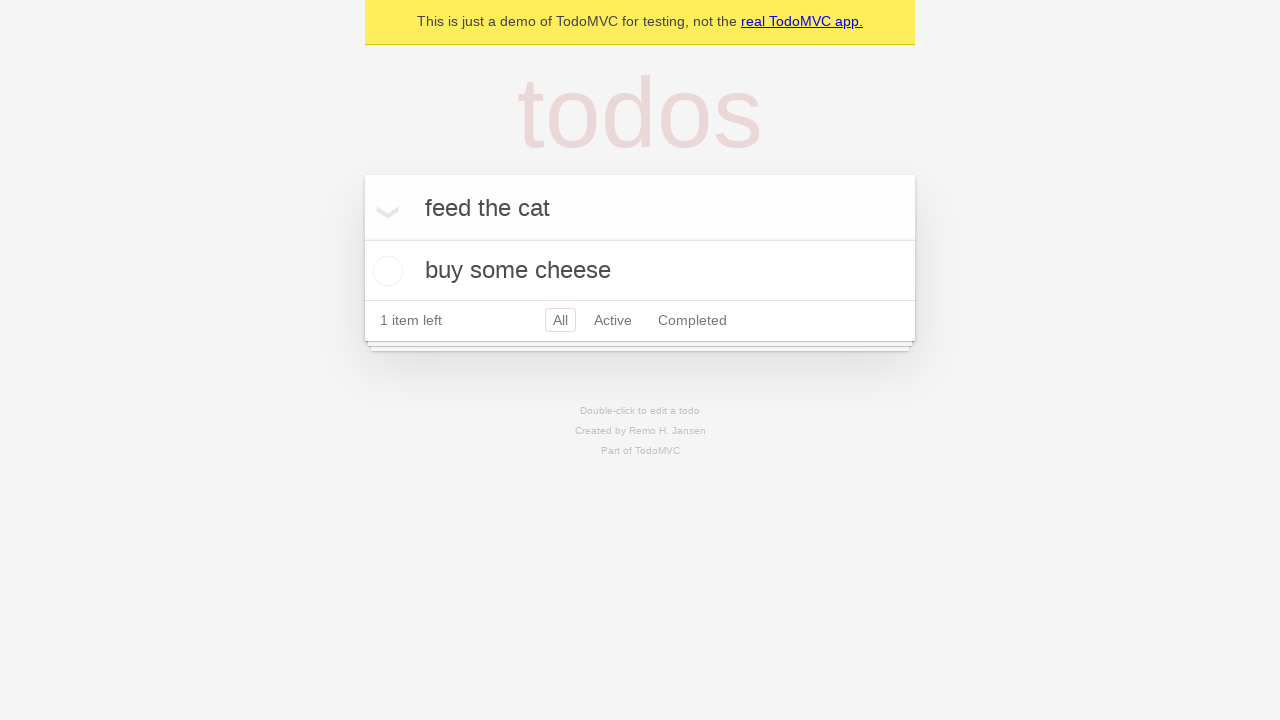

Pressed Enter to create second todo on internal:attr=[placeholder="What needs to be done?"i]
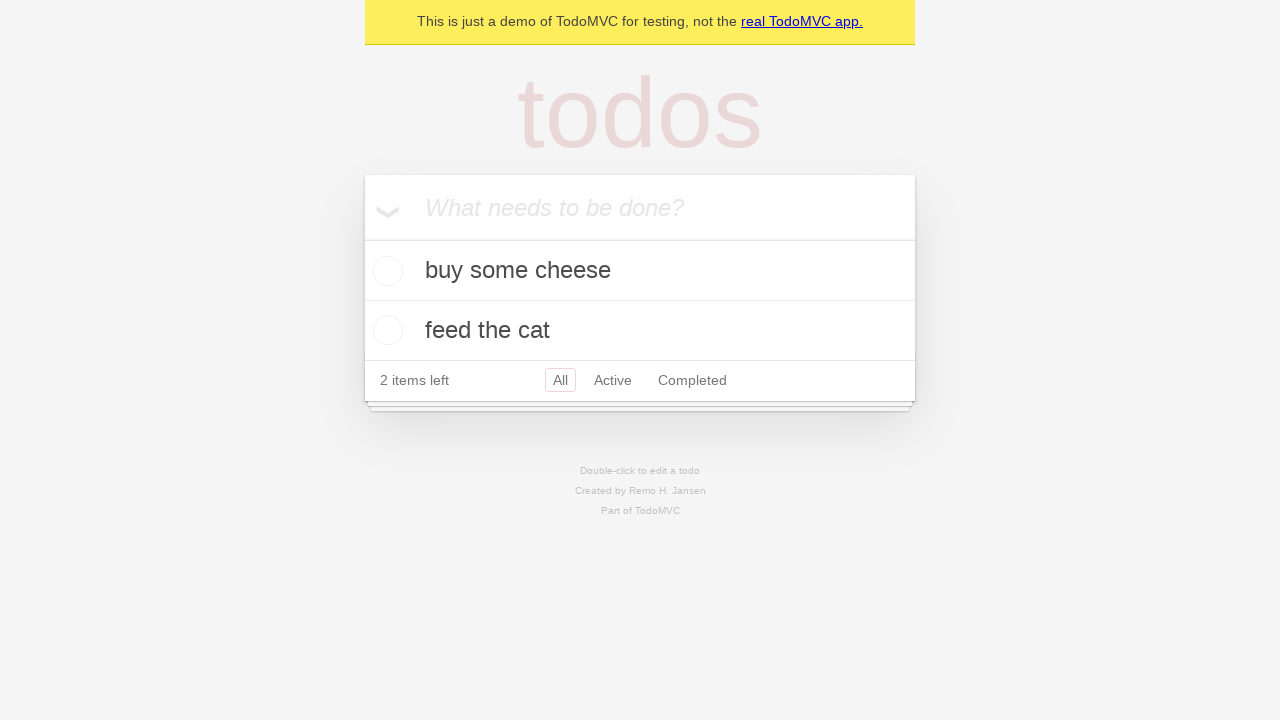

Filled input with third todo 'book a doctors appointment' on internal:attr=[placeholder="What needs to be done?"i]
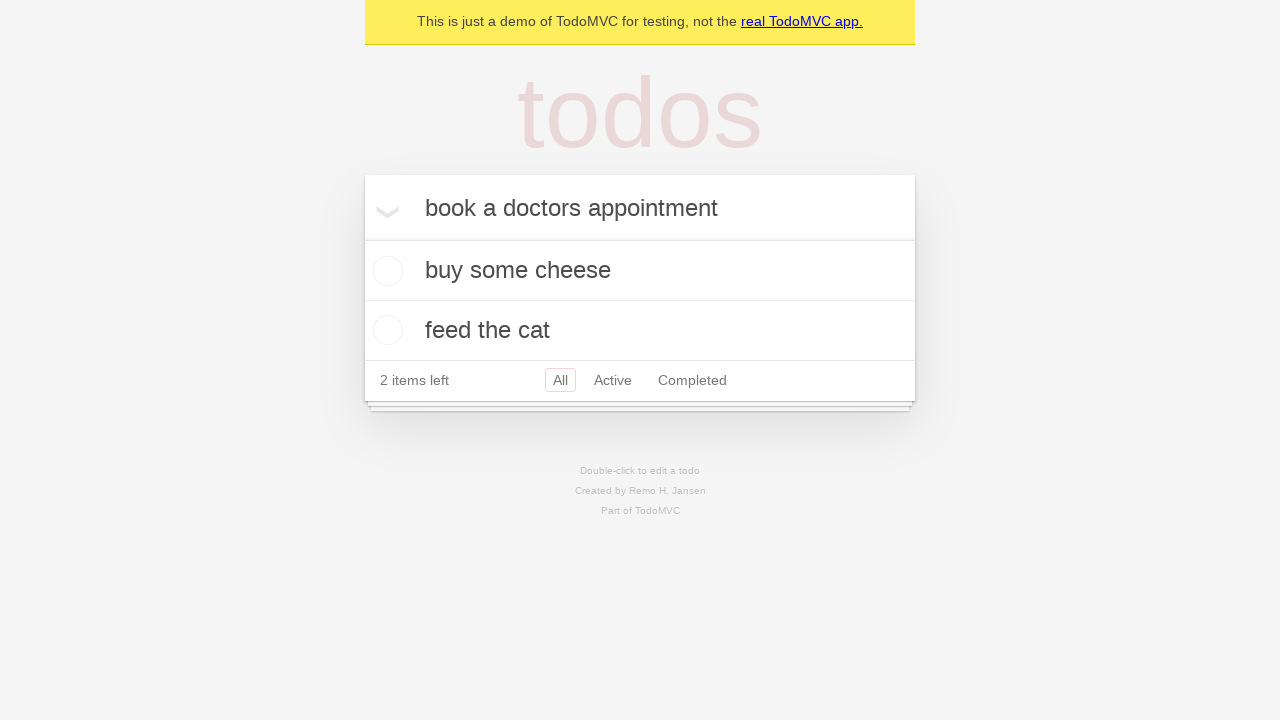

Pressed Enter to create third todo on internal:attr=[placeholder="What needs to be done?"i]
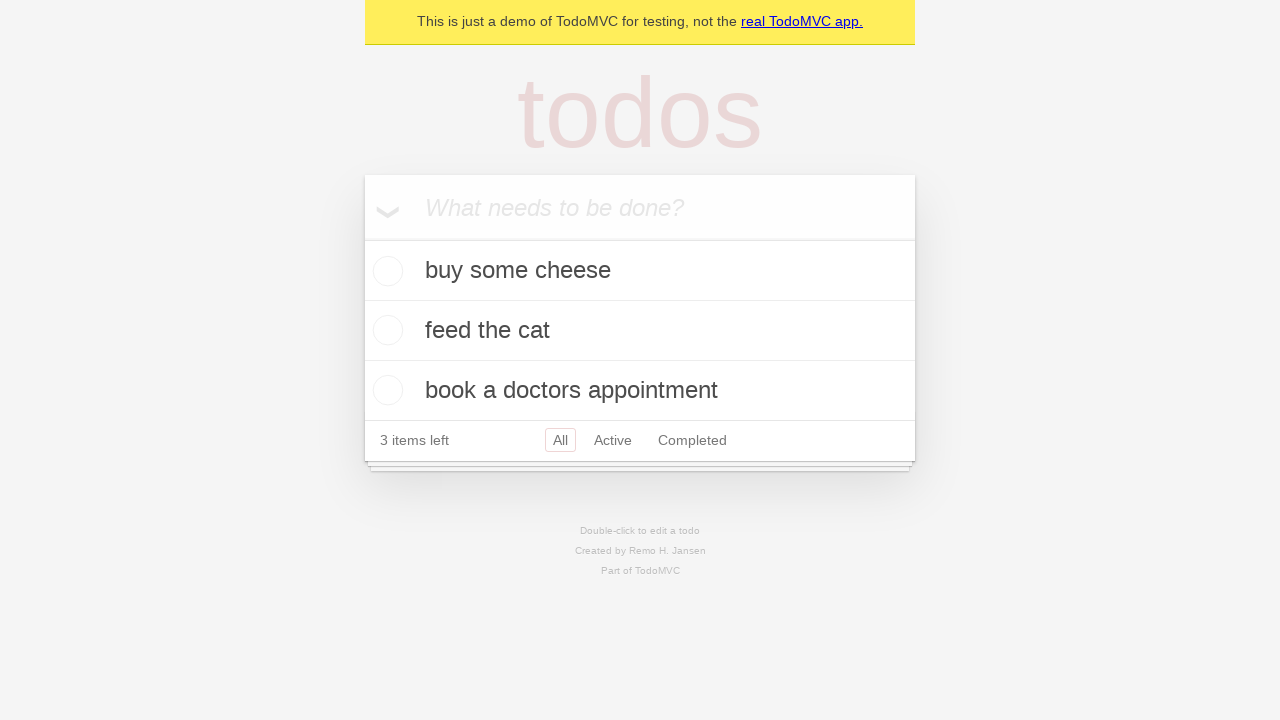

Verified all 3 todos created (3 items left displayed)
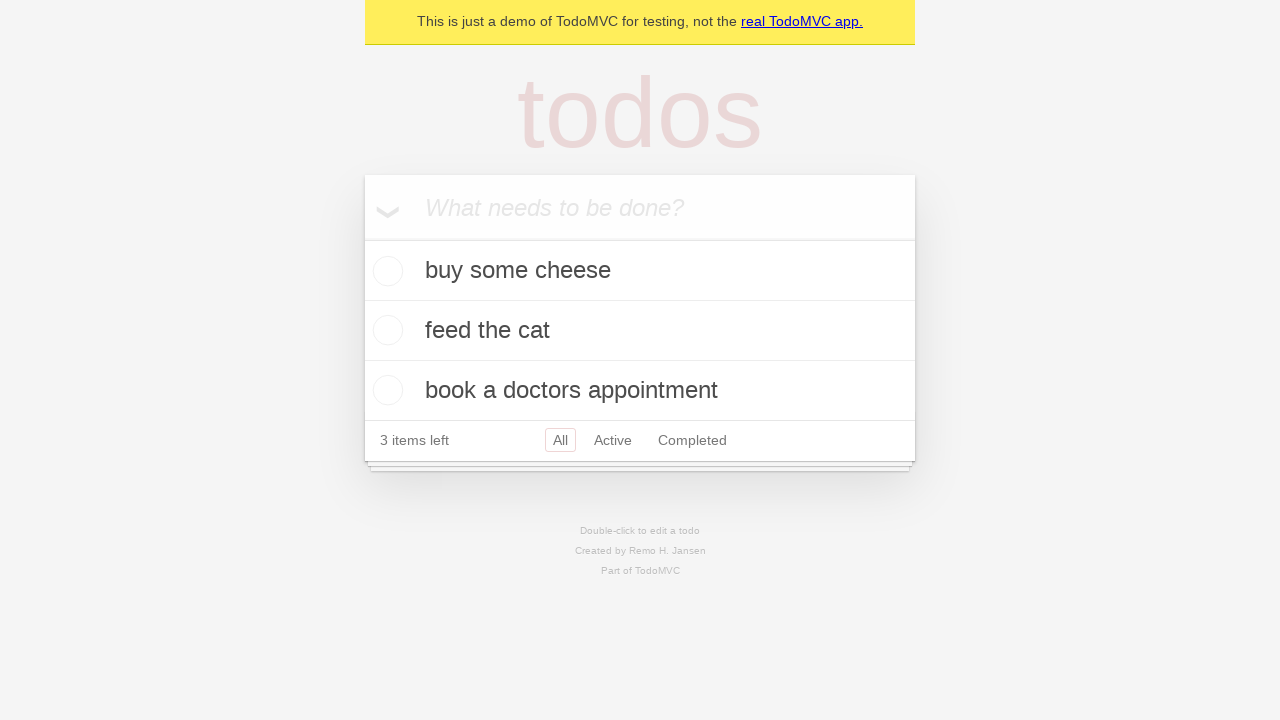

Checked the second todo item at (385, 330) on internal:testid=[data-testid="todo-item"s] >> nth=1 >> internal:role=checkbox
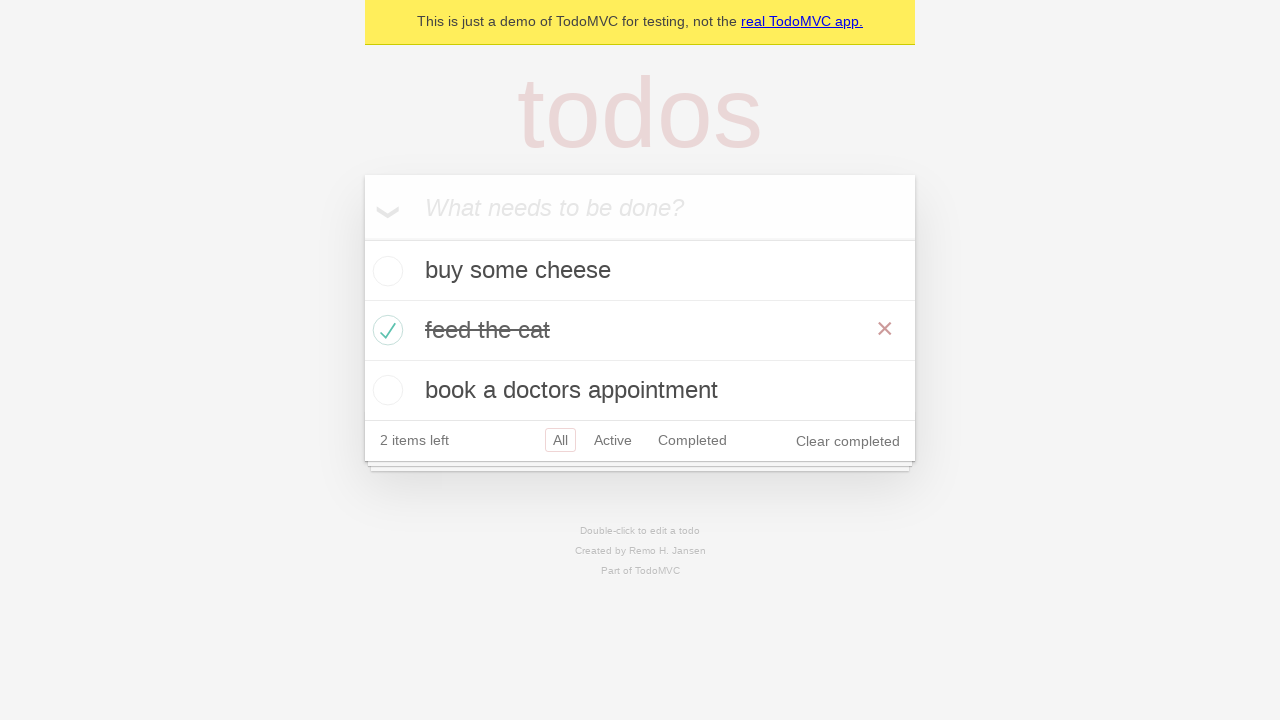

Clicked All filter to show all todos at (560, 440) on internal:role=link[name="All"i]
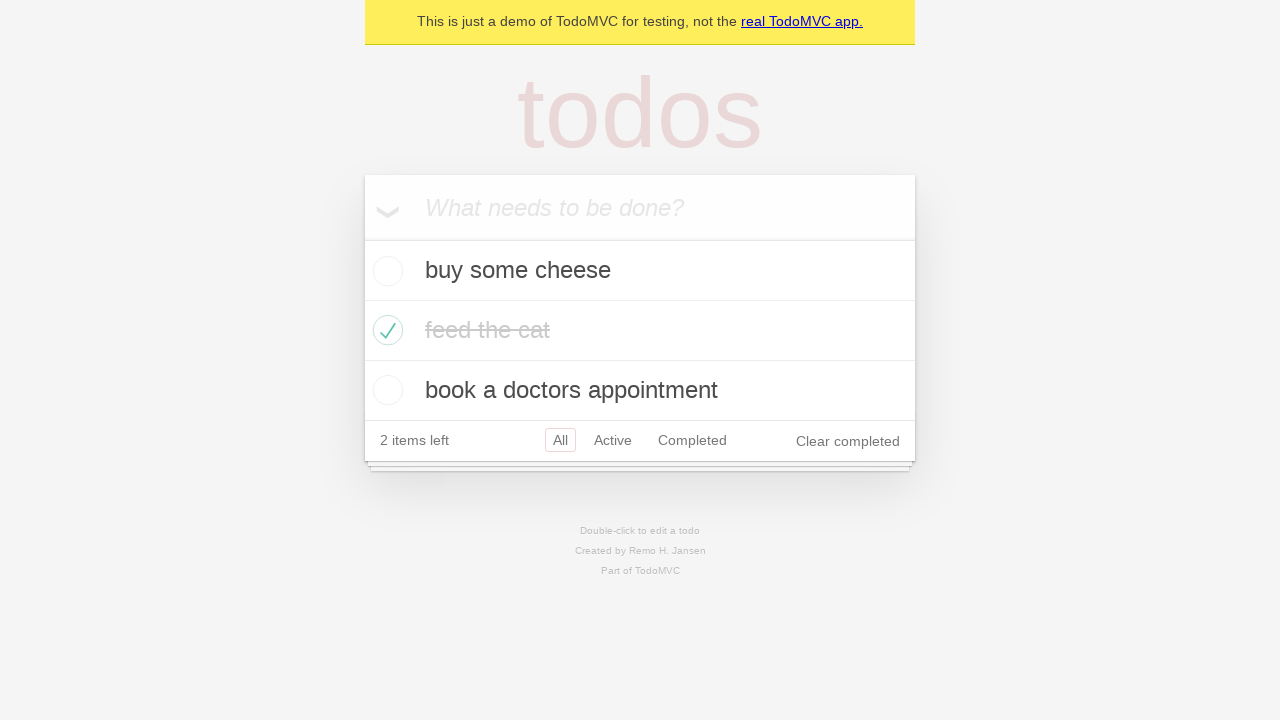

Clicked Active filter to show only active todos at (613, 440) on internal:role=link[name="Active"i]
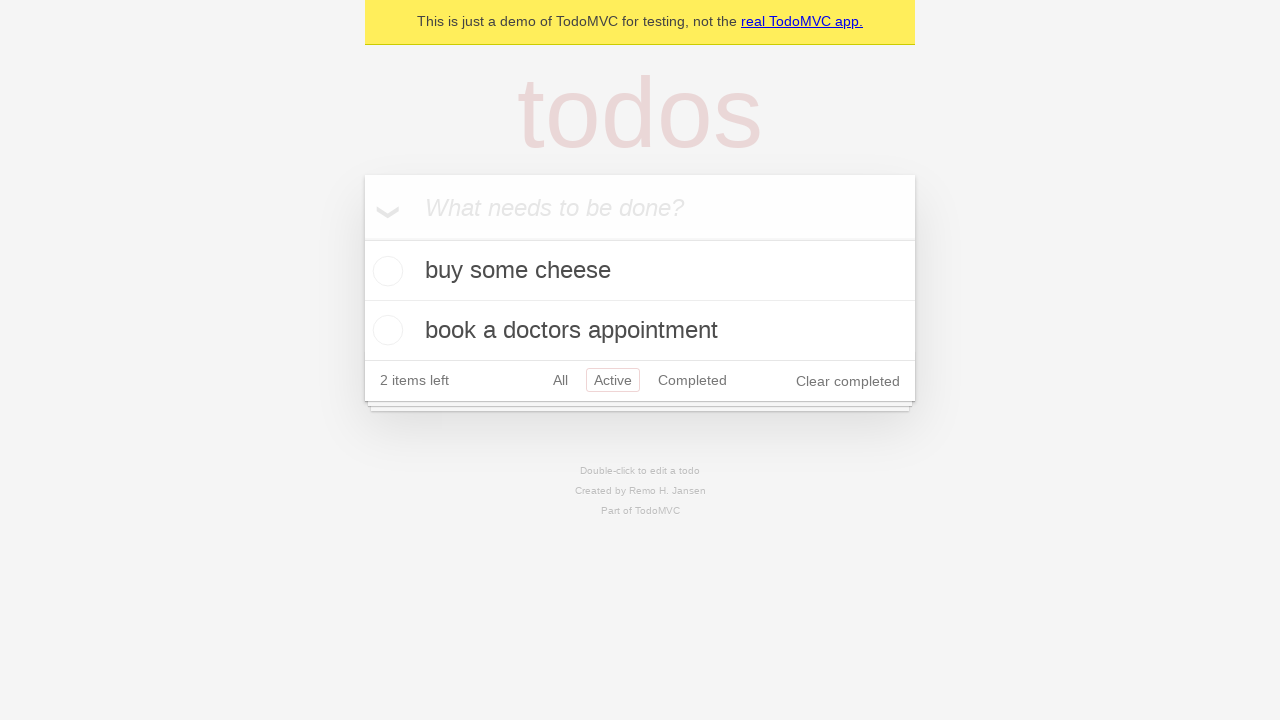

Clicked Completed filter to show only completed todos at (692, 380) on internal:role=link[name="Completed"i]
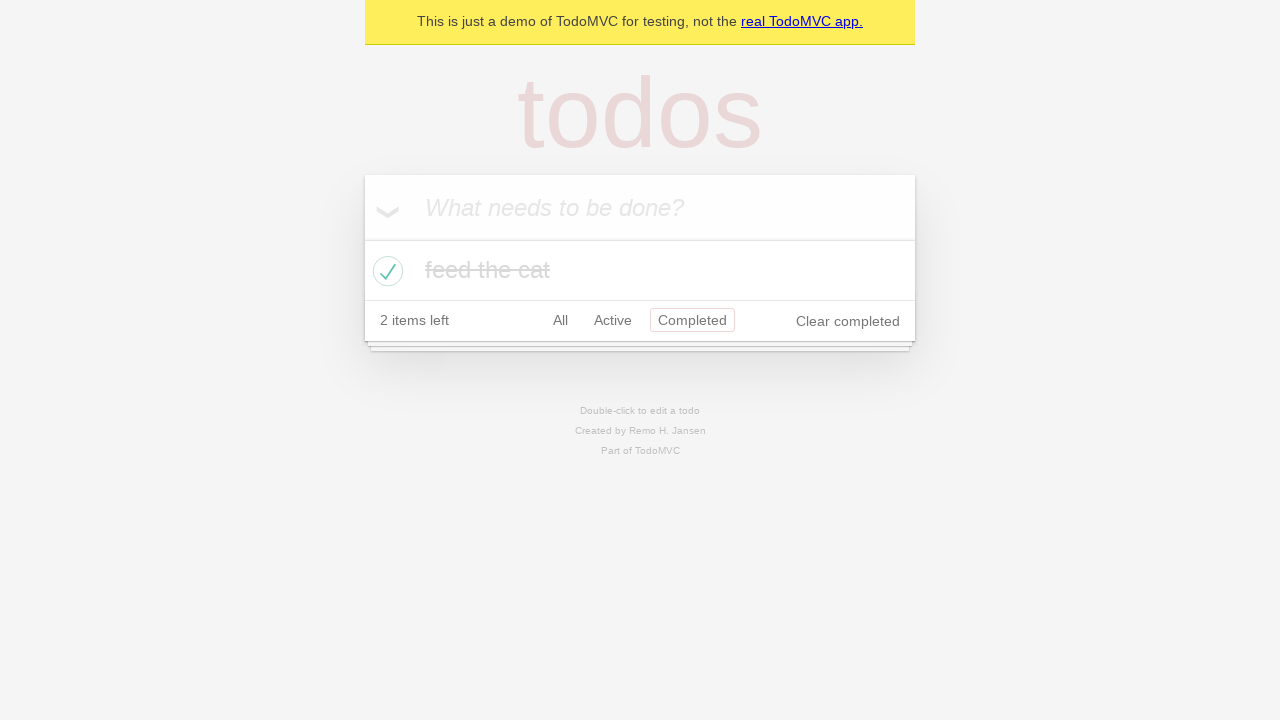

Navigated back to Active filter view
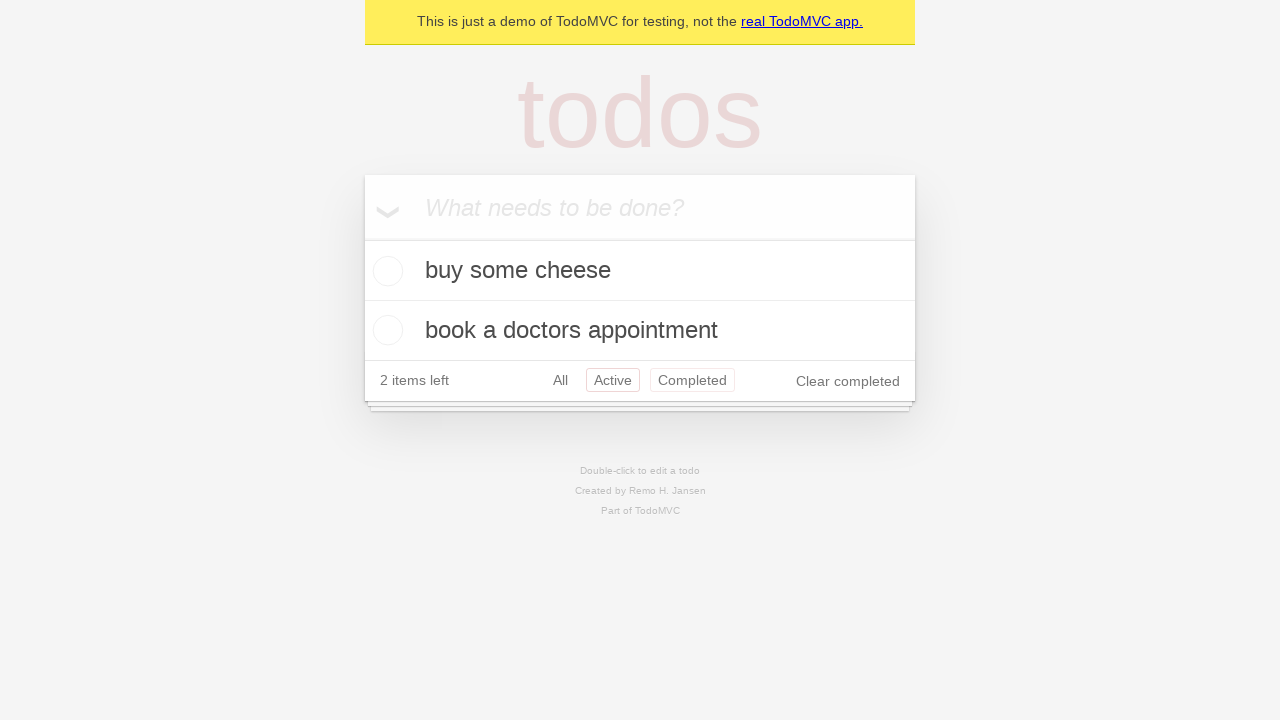

Navigated back to All filter view
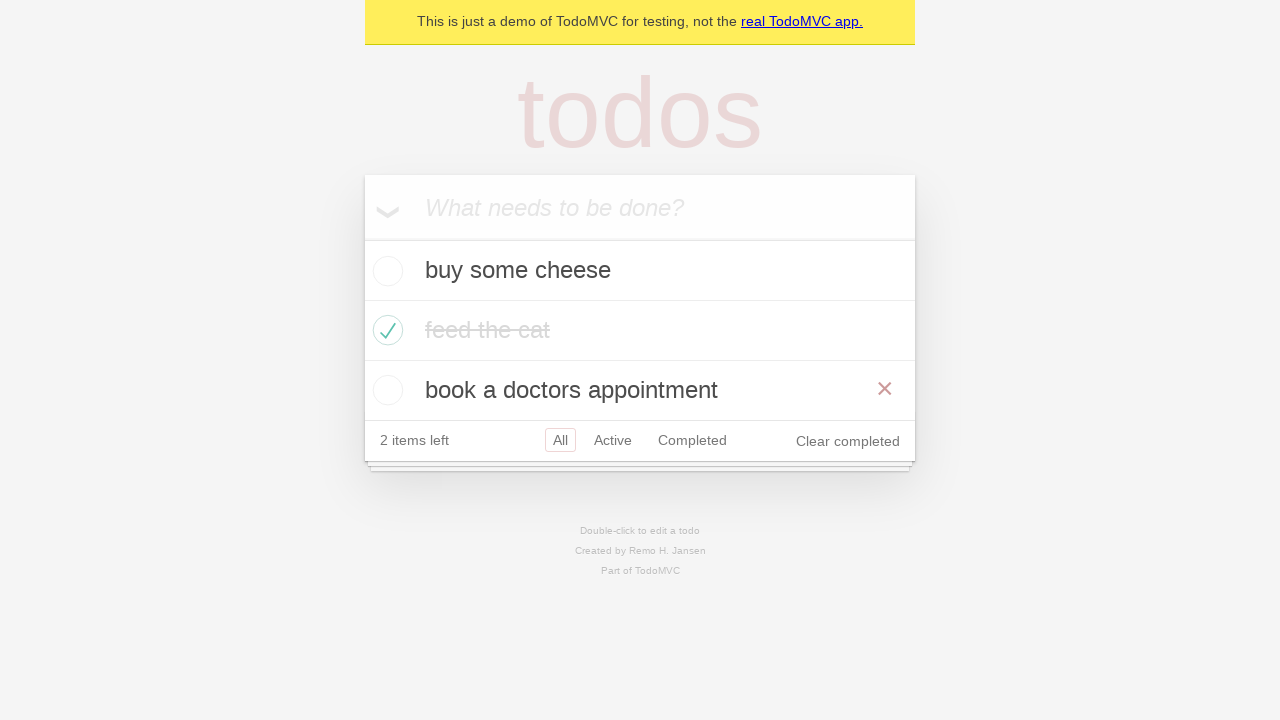

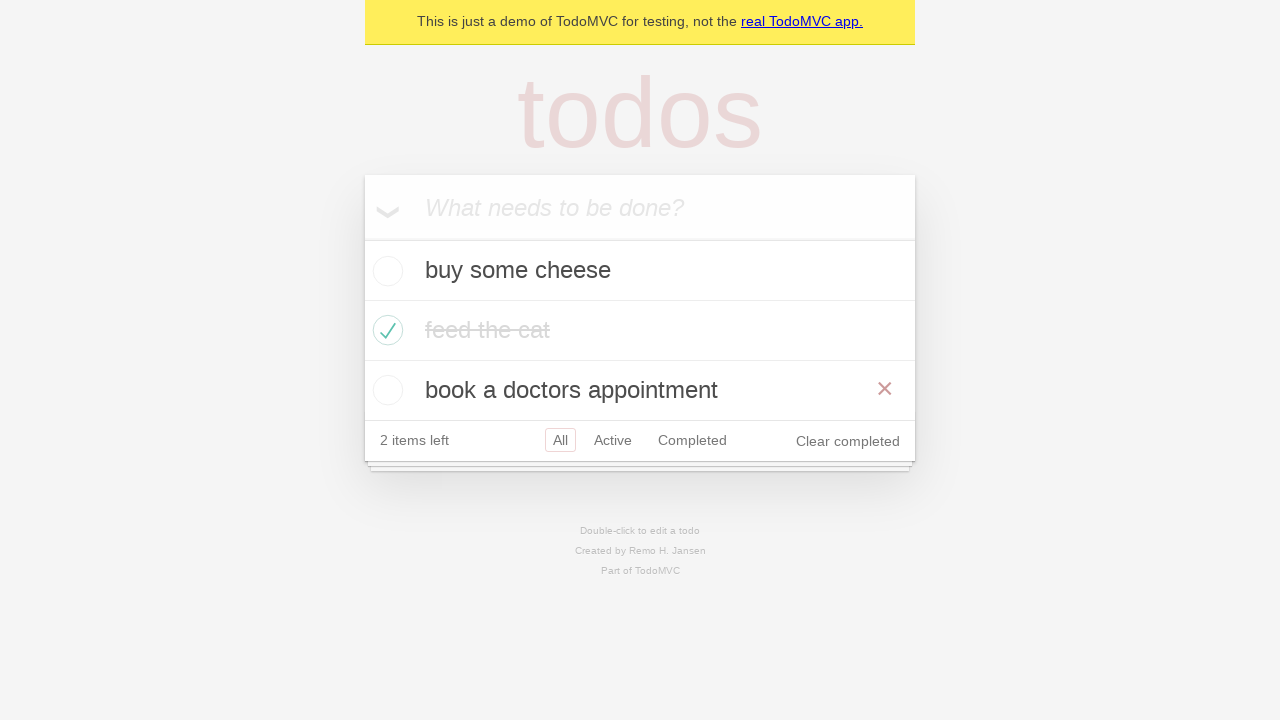